Tests that the Category section on the Automation Exercise homepage contains exactly 3 category elements by locating elements with the panel-title class.

Starting URL: https://www.automationexercise.com/

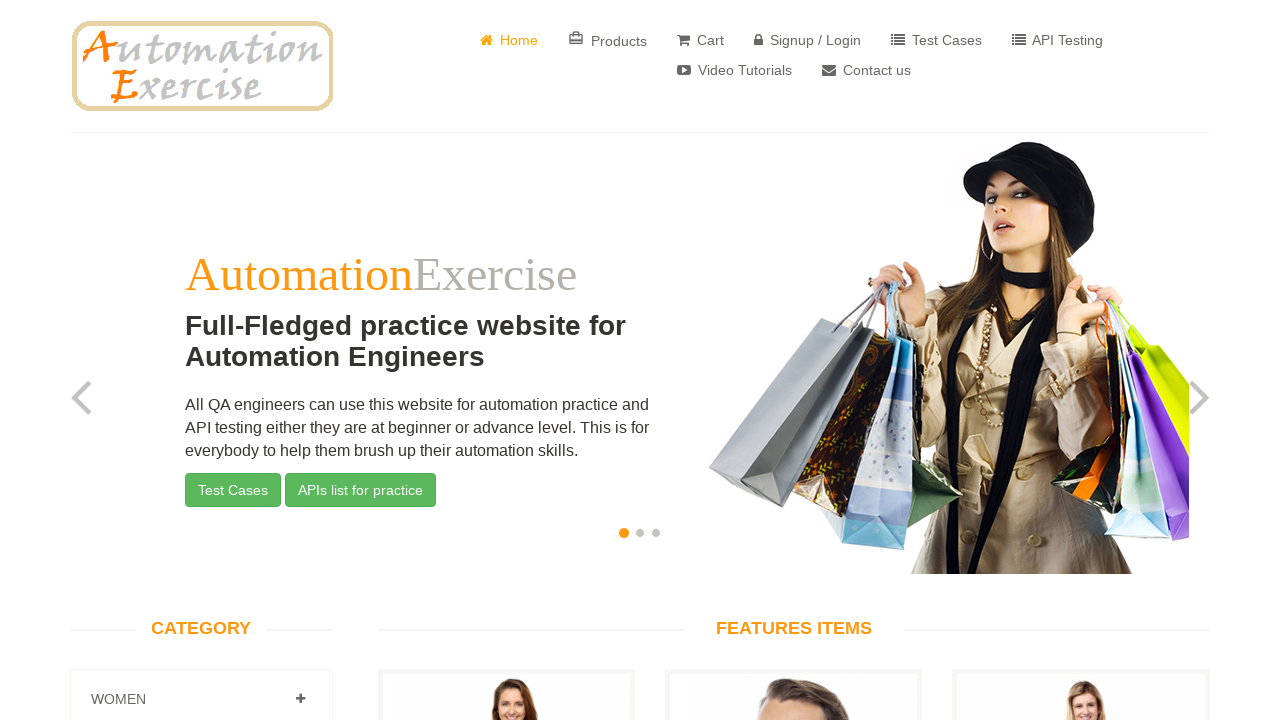

Waited for Category section to load with .panel-title selector
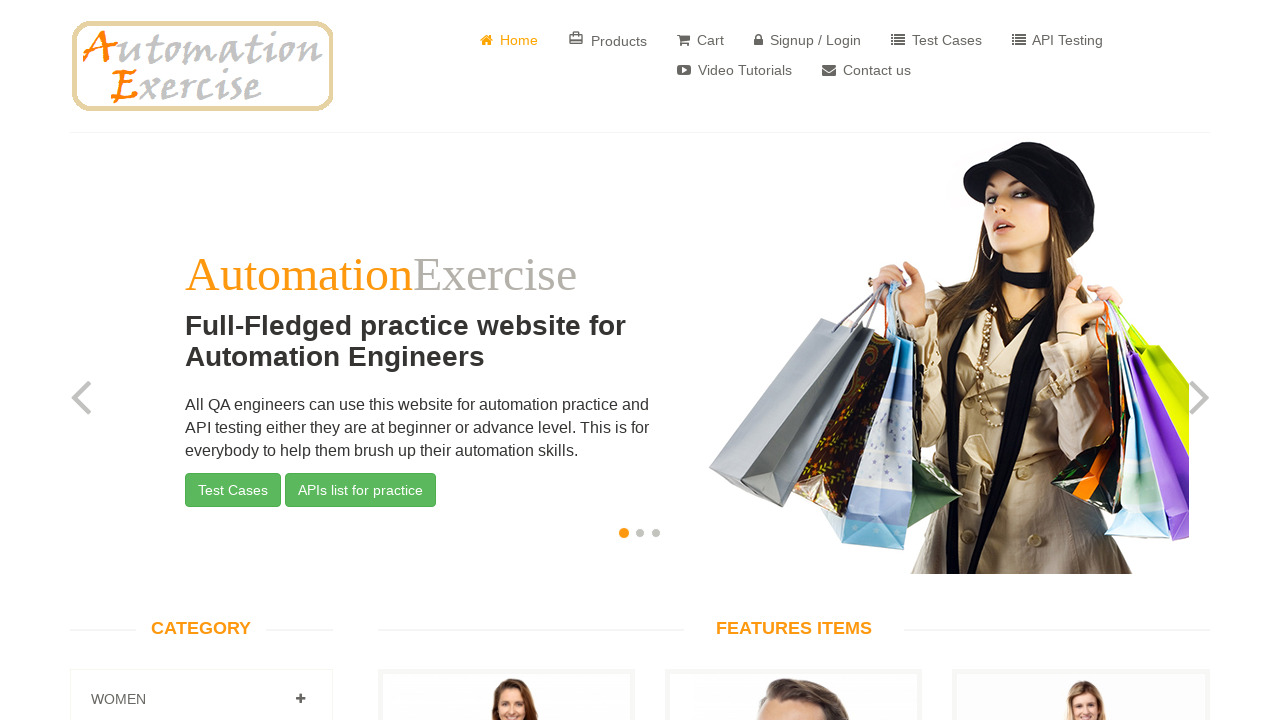

Located all category elements with .panel-title class
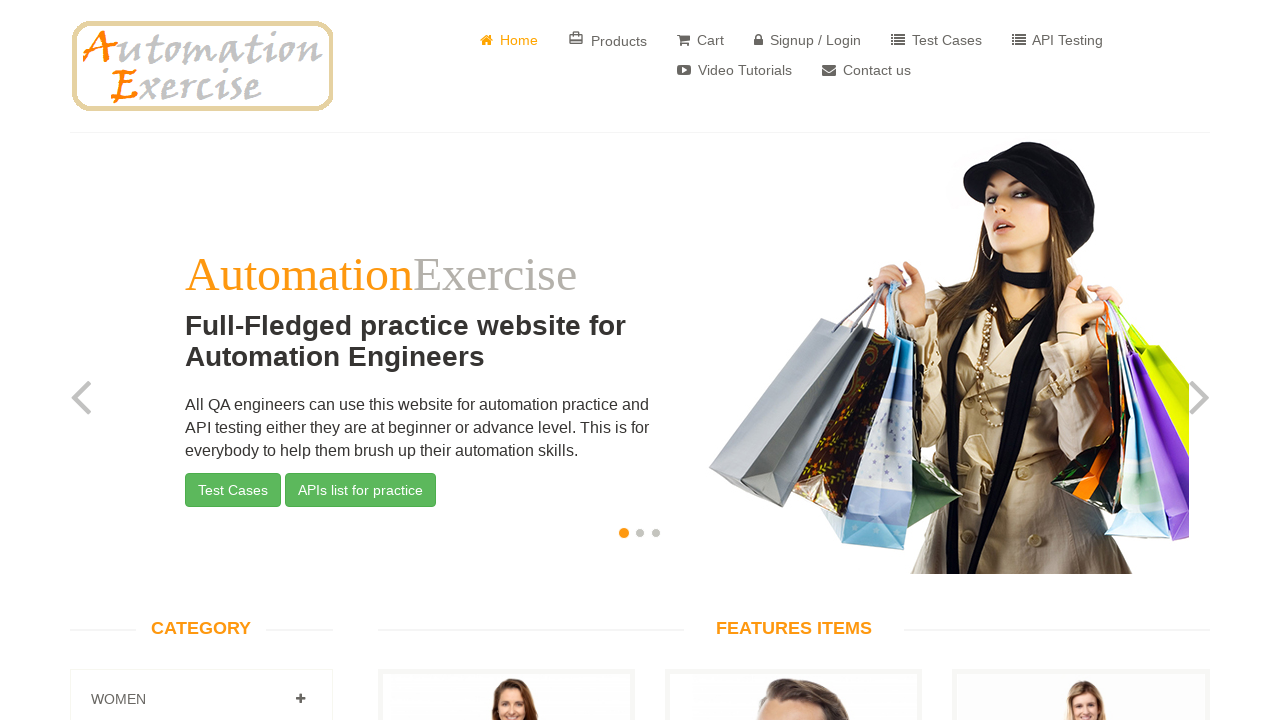

Counted category elements: found 3, expected 3
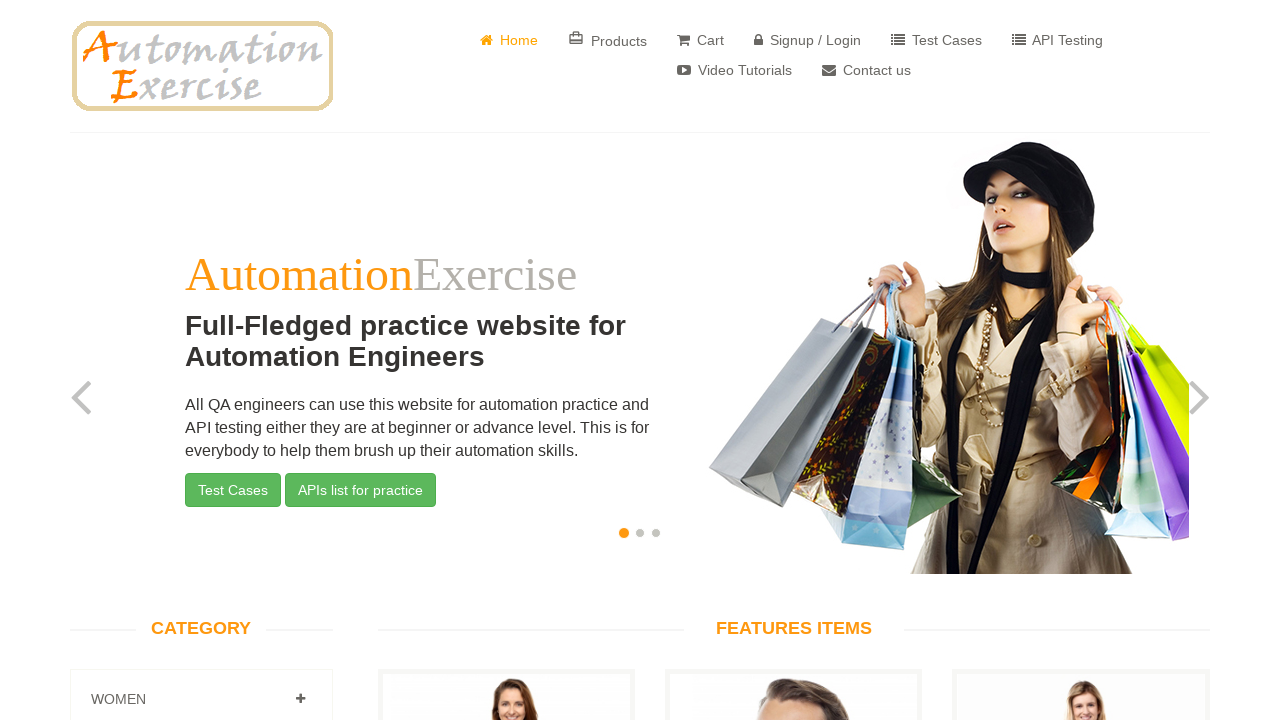

Assertion passed: Category section contains exactly 3 elements
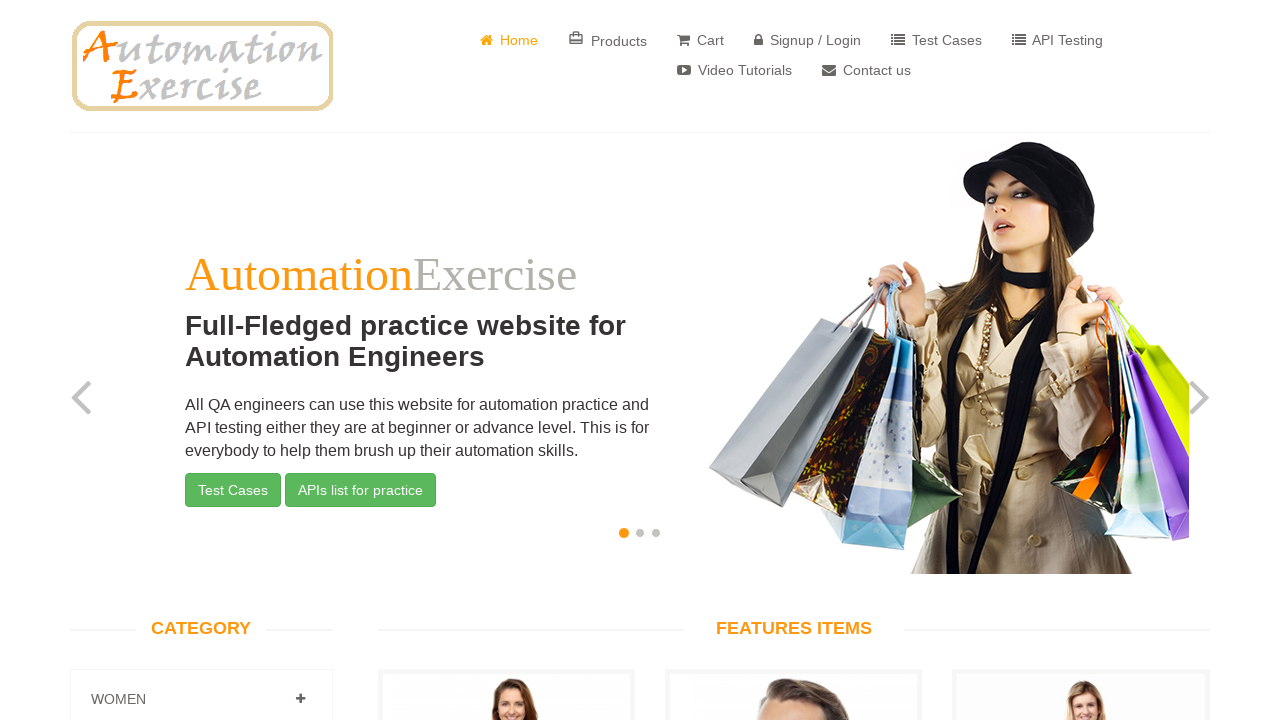

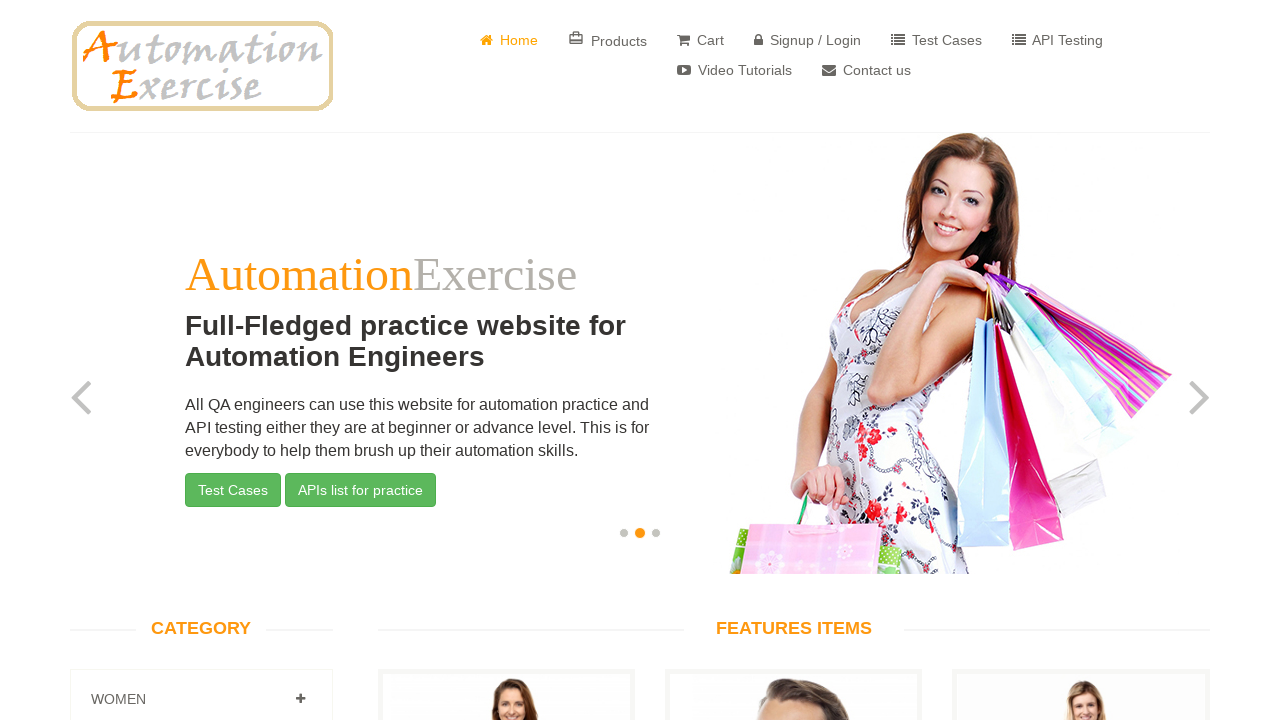